Tests clicking the blue primary button on UI Testing Playground multiple times and dismissing the alert dialog that appears after each click

Starting URL: http://uitestingplayground.com/classattr

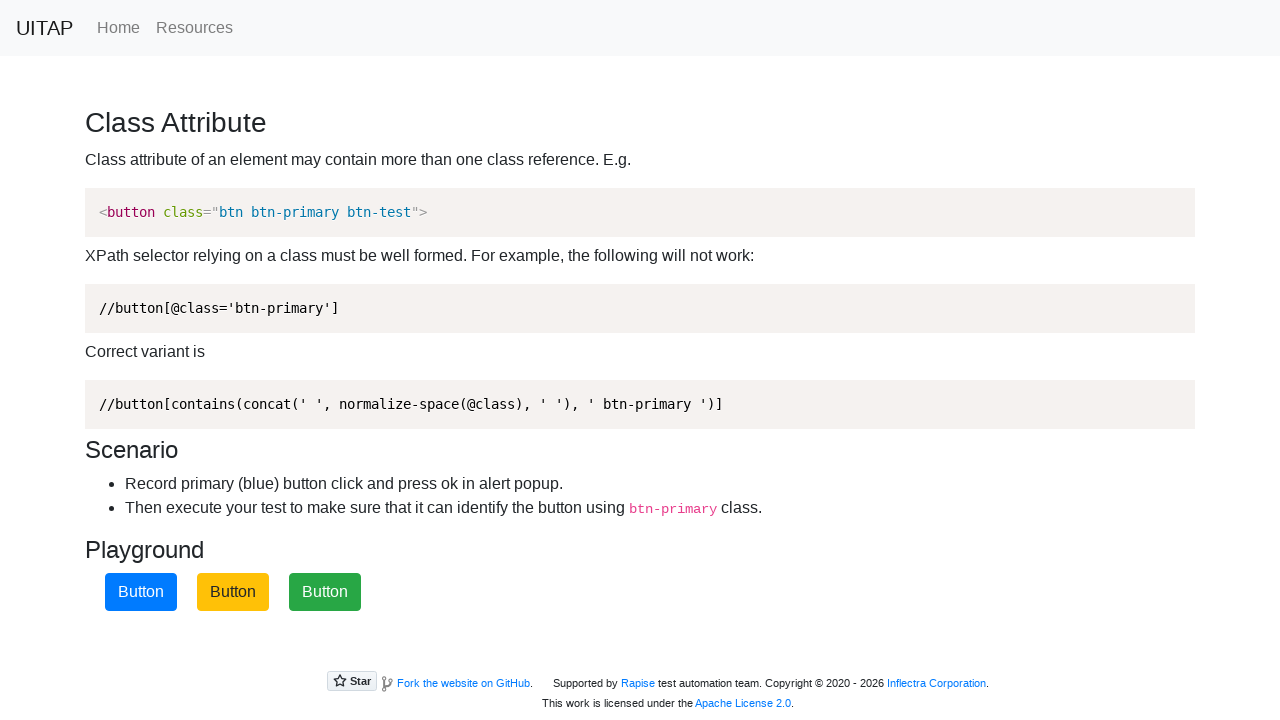

Clicked blue primary button (iteration 1) at (141, 592) on button.btn-primary
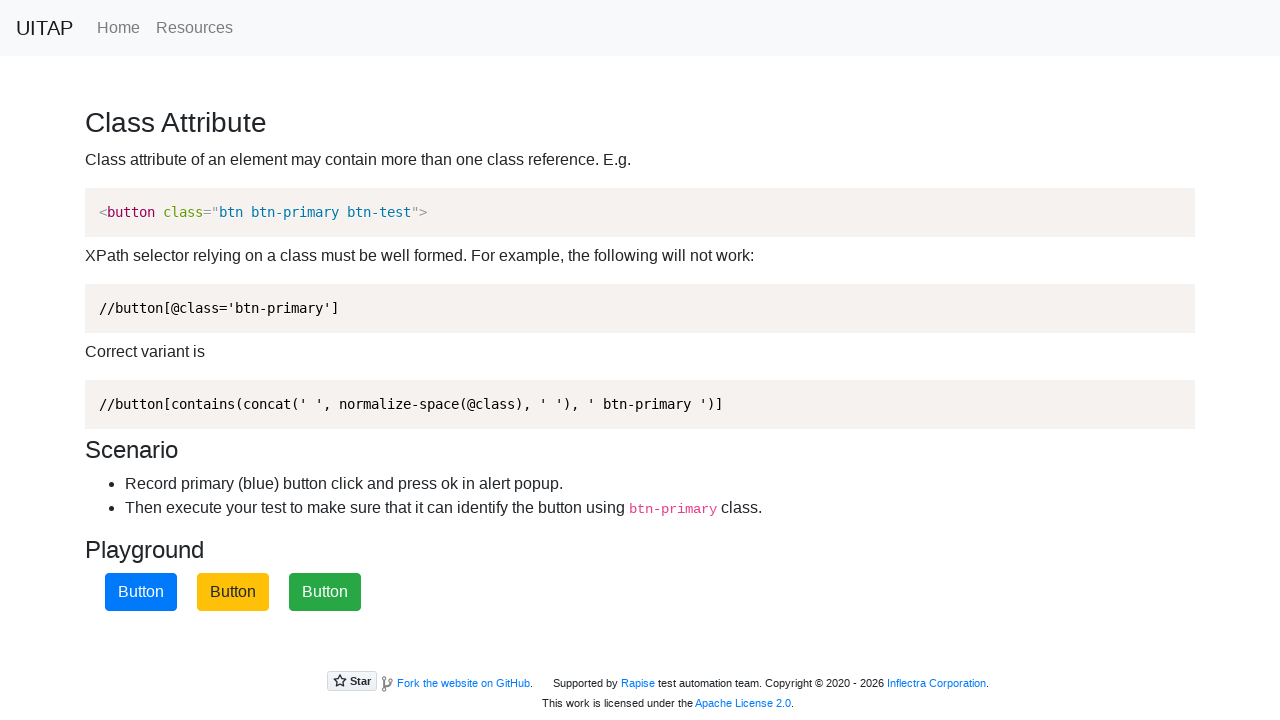

Set up alert dialog handler to dismiss (iteration 1)
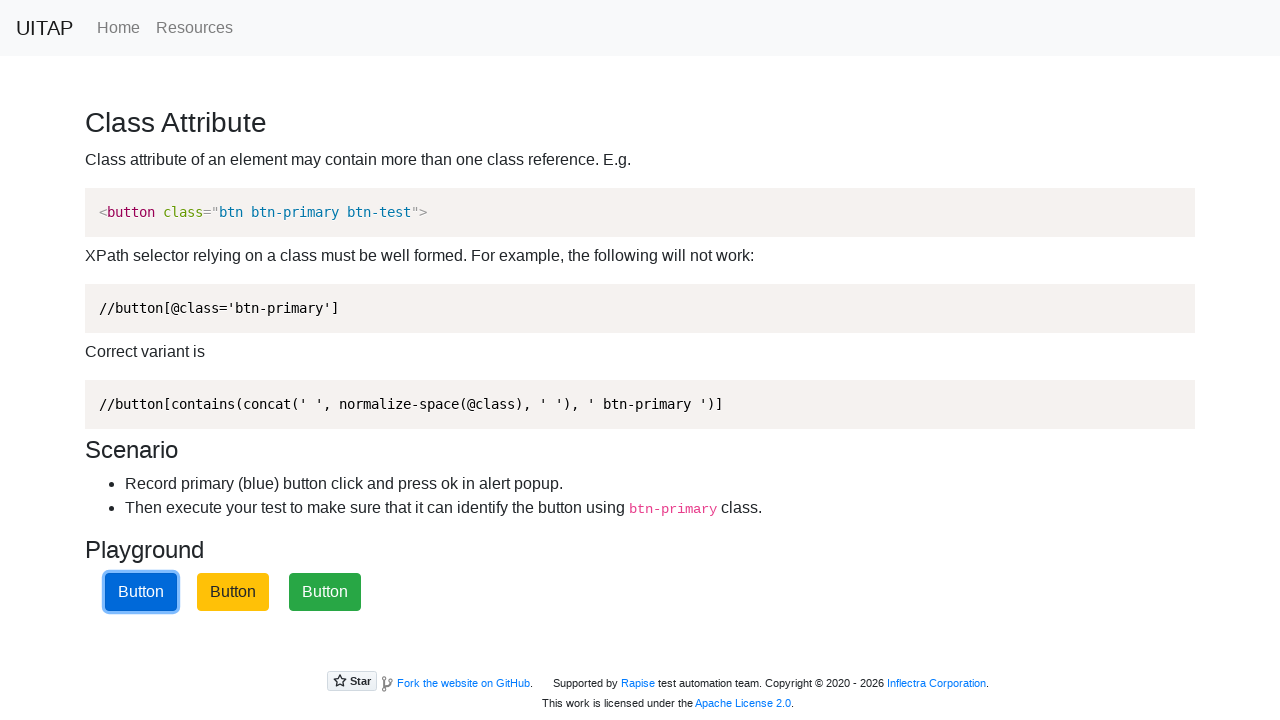

Waited 1 second before next iteration (iteration 1)
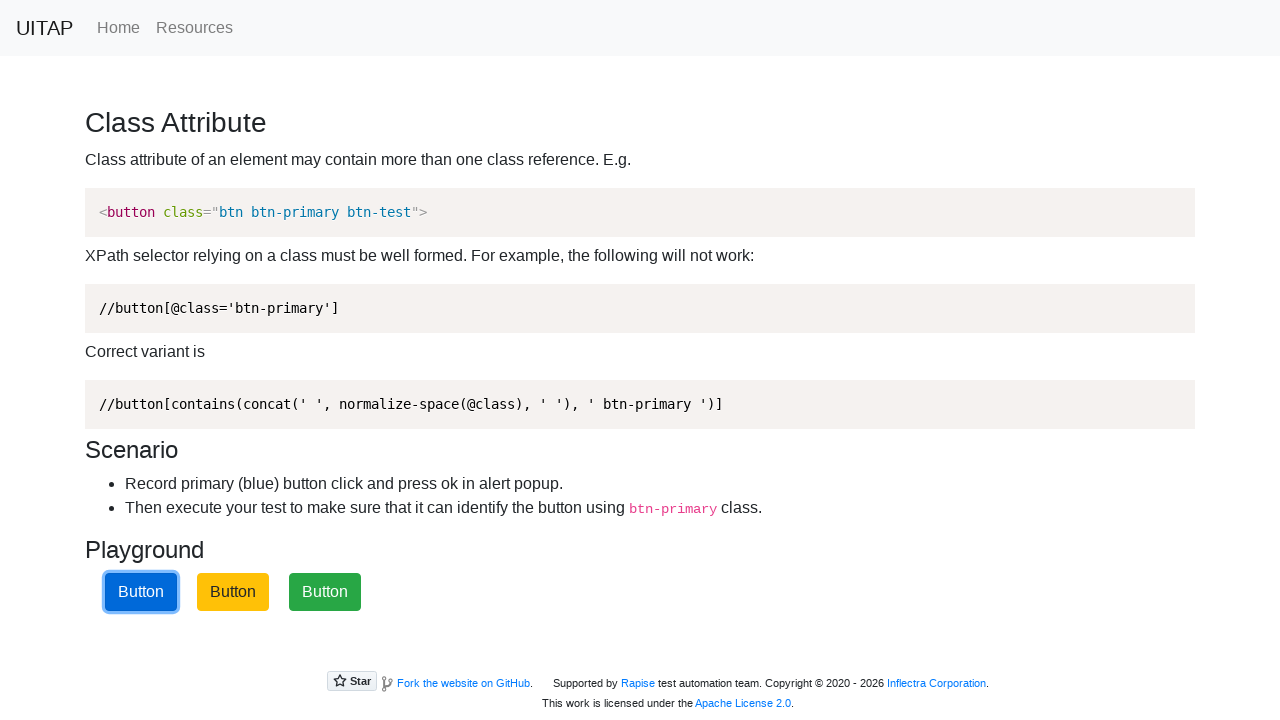

Clicked blue primary button (iteration 2) at (141, 592) on button.btn-primary
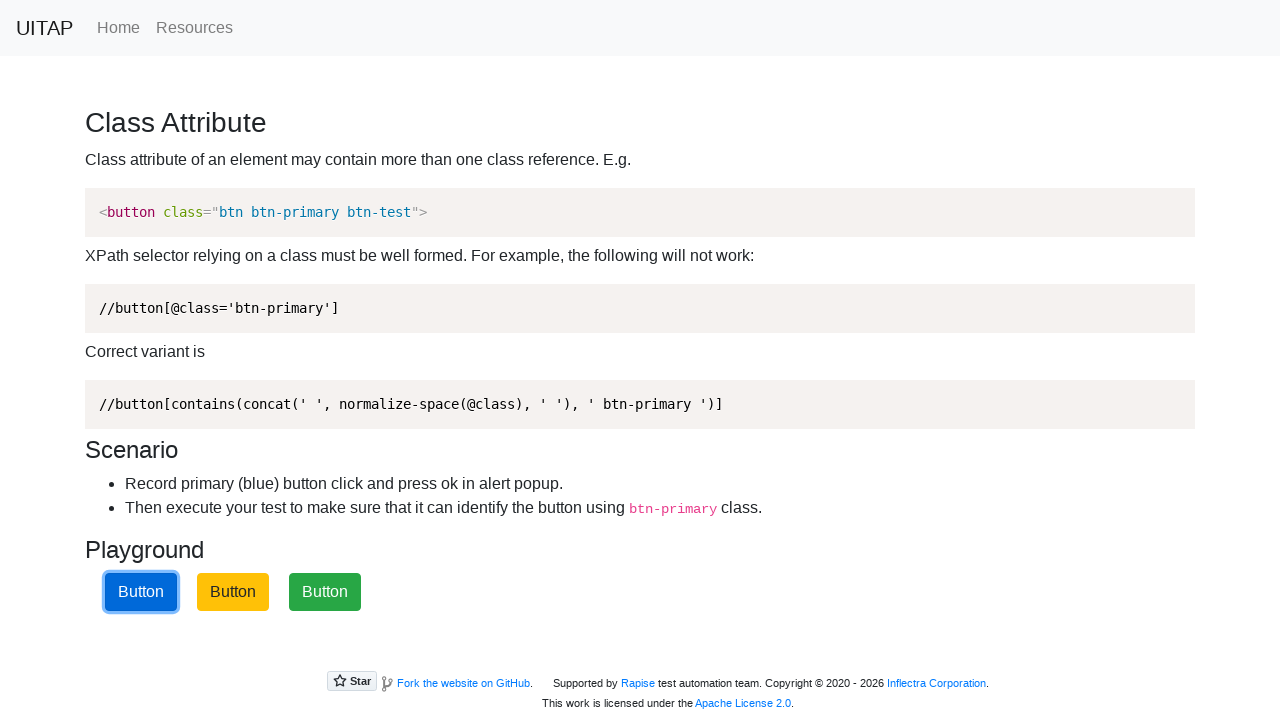

Set up alert dialog handler to dismiss (iteration 2)
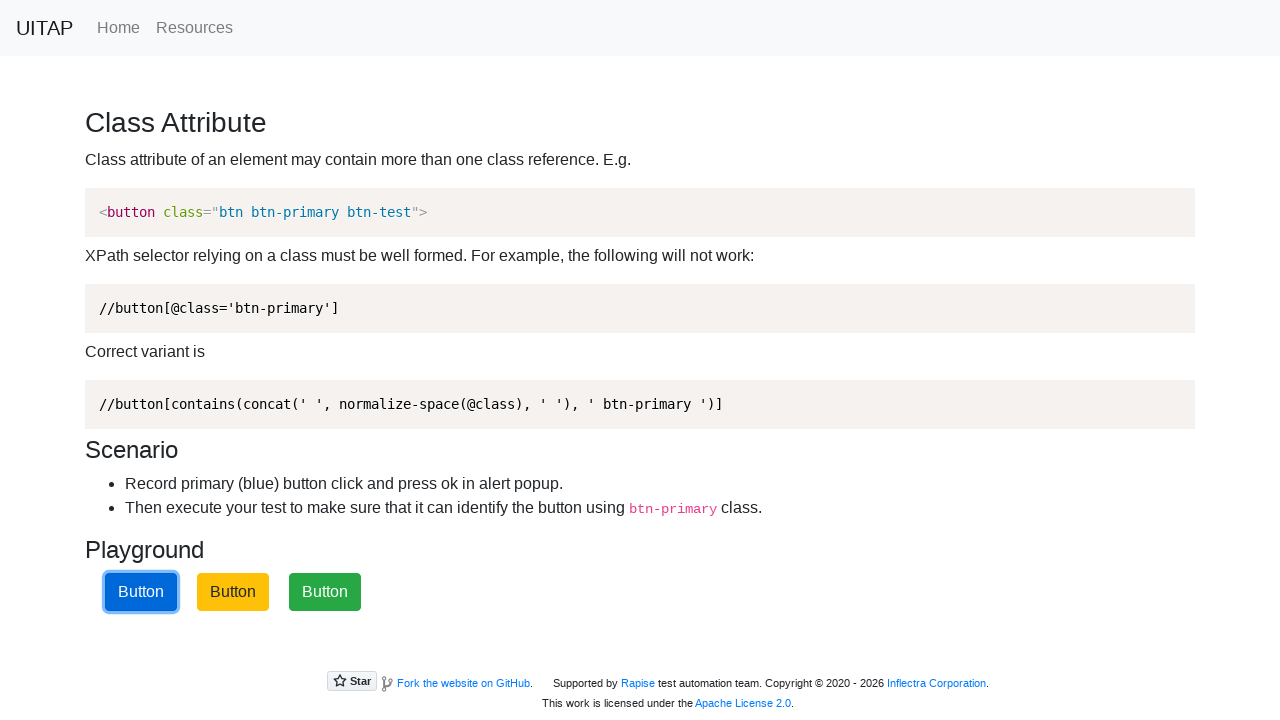

Waited 1 second before next iteration (iteration 2)
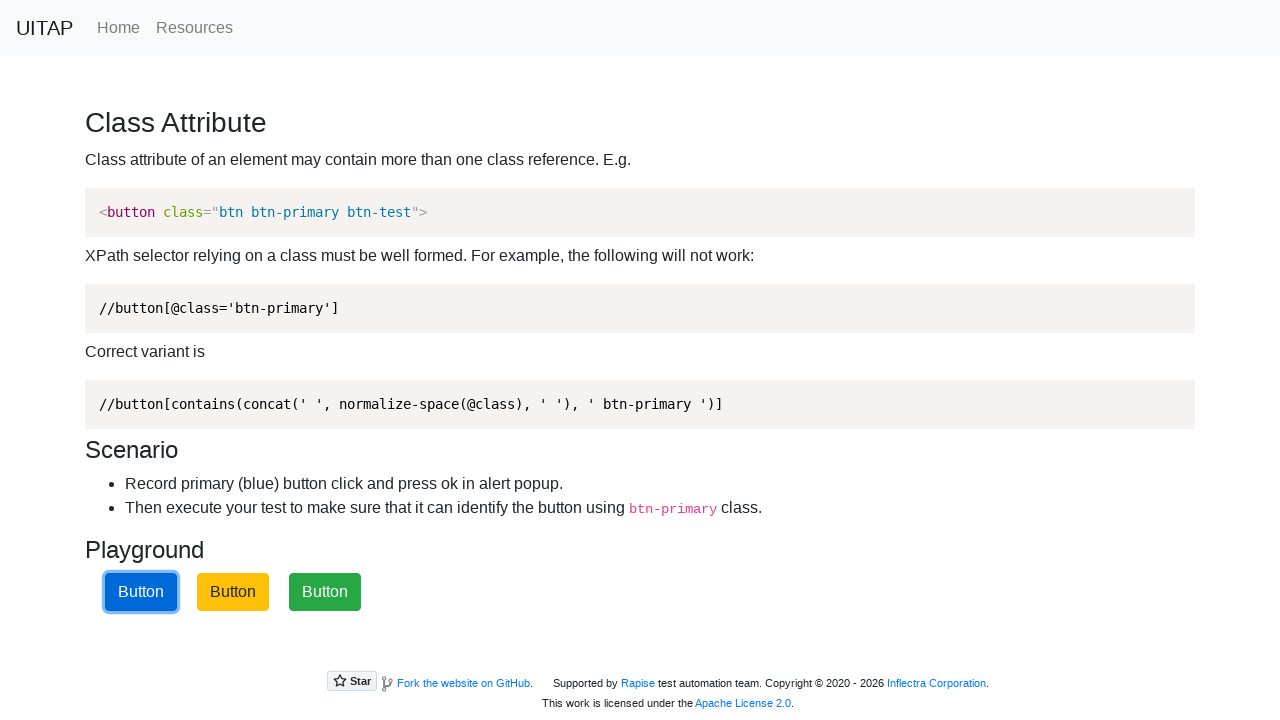

Clicked blue primary button (iteration 3) at (141, 592) on button.btn-primary
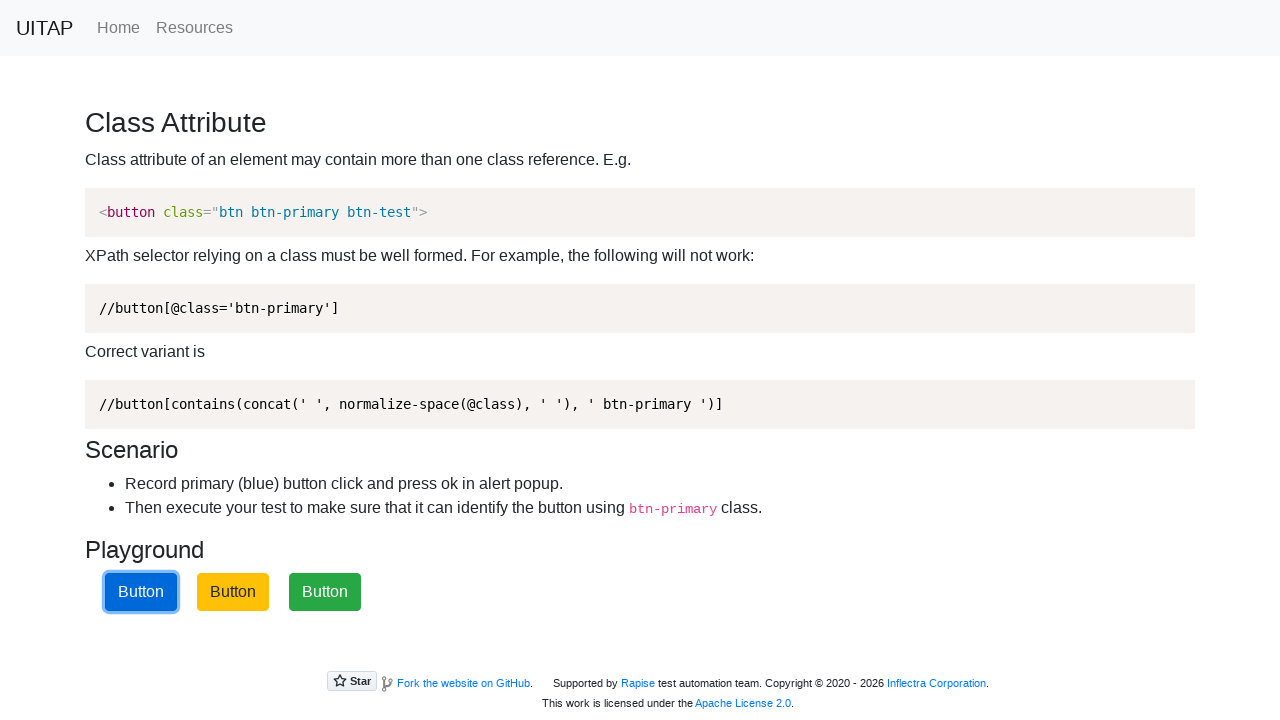

Set up alert dialog handler to dismiss (iteration 3)
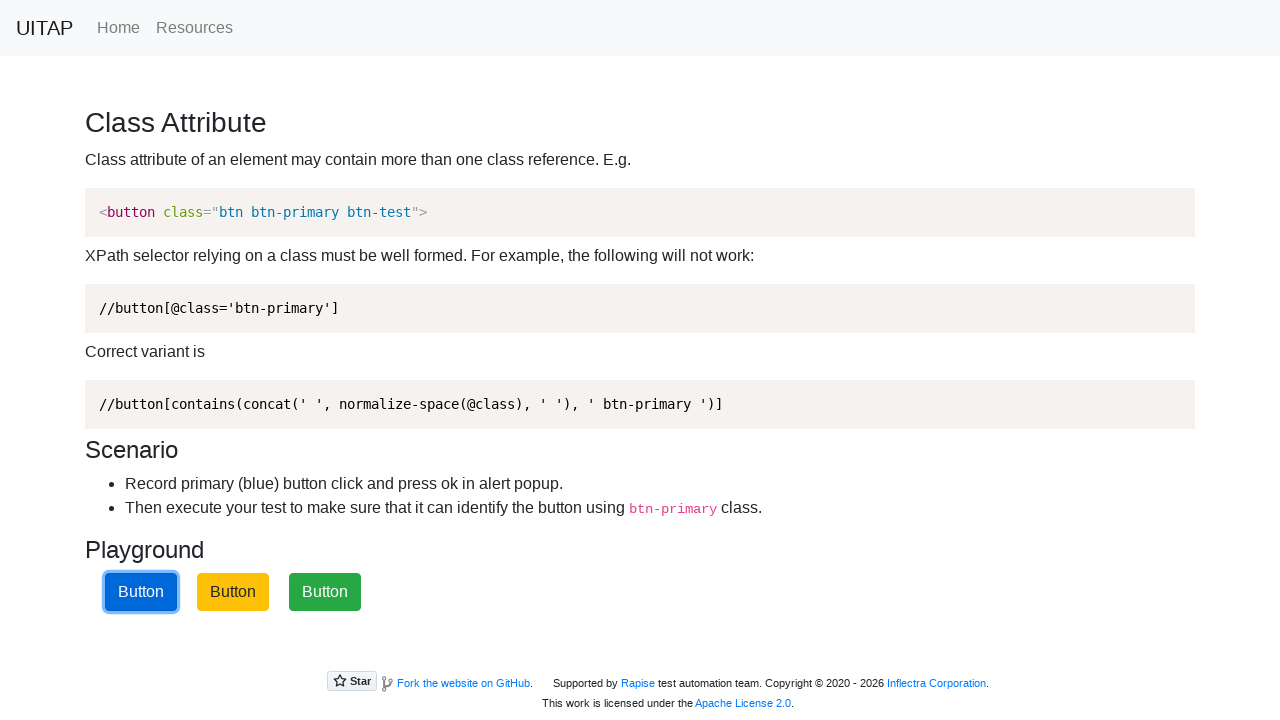

Waited 1 second before next iteration (iteration 3)
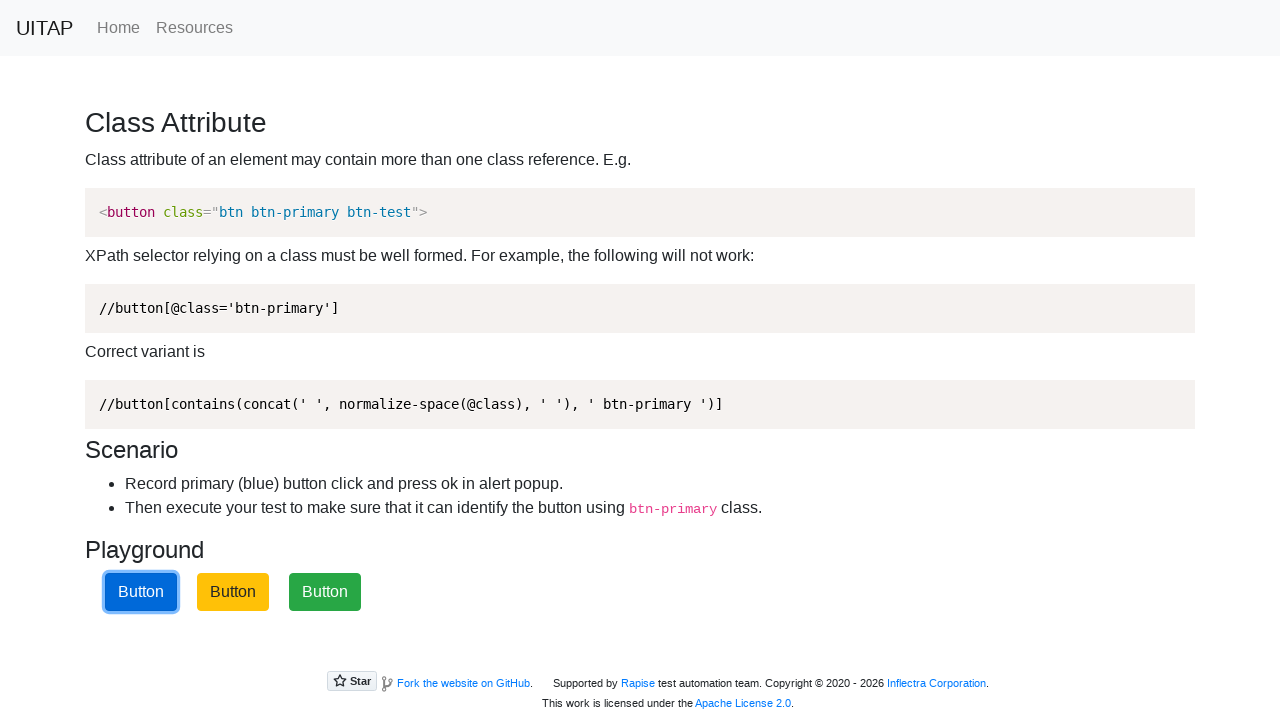

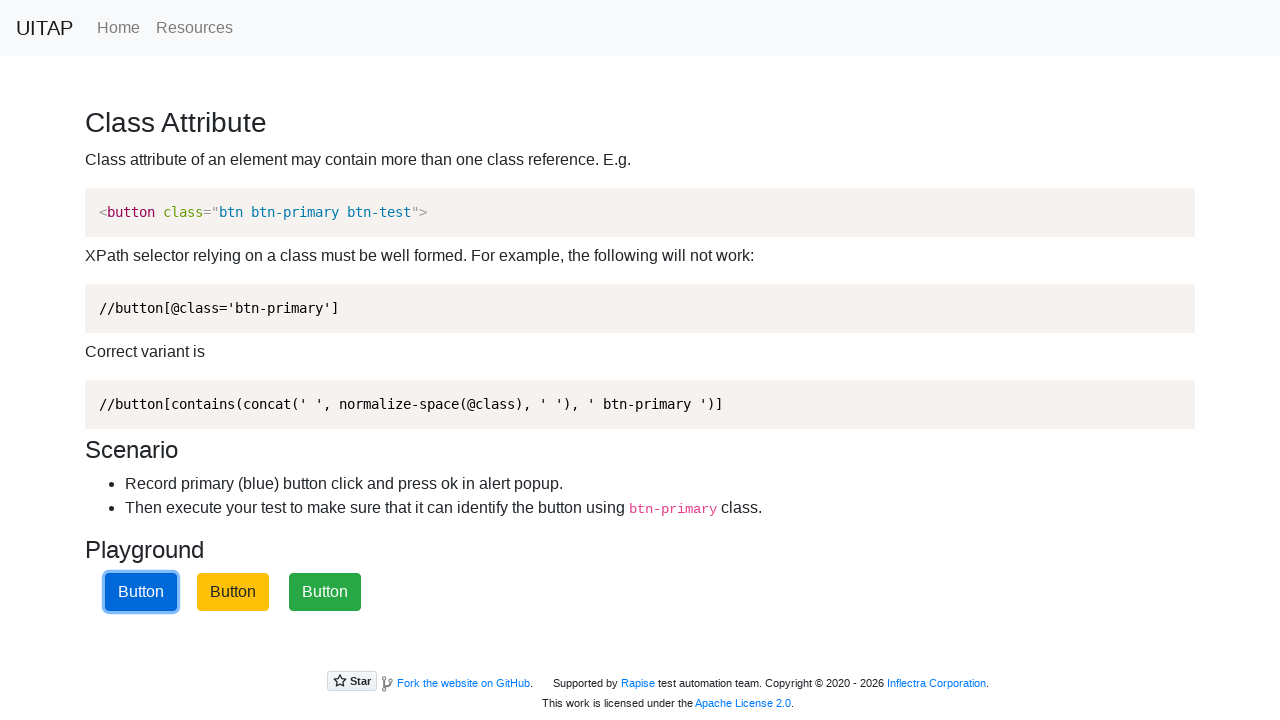